Navigates to the DemoQA automation practice form page and waits for it to load

Starting URL: https://demoqa.com/automation-practice-form

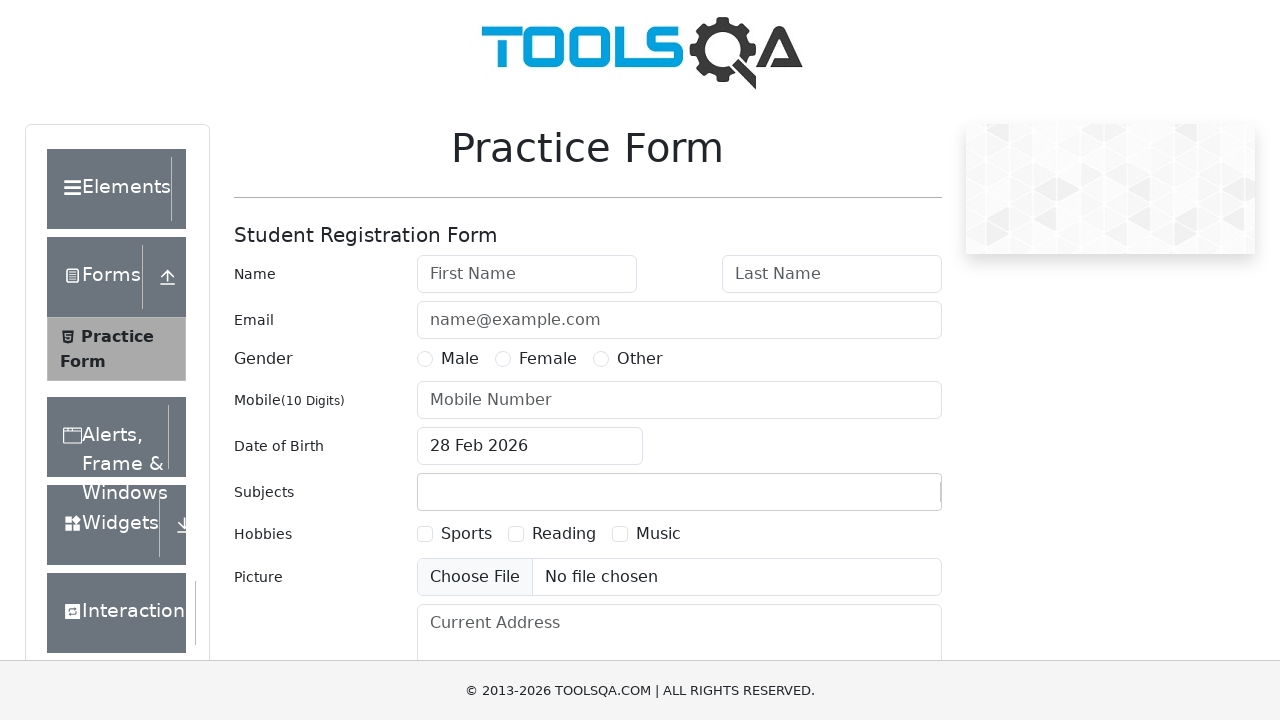

Navigated to DemoQA automation practice form page
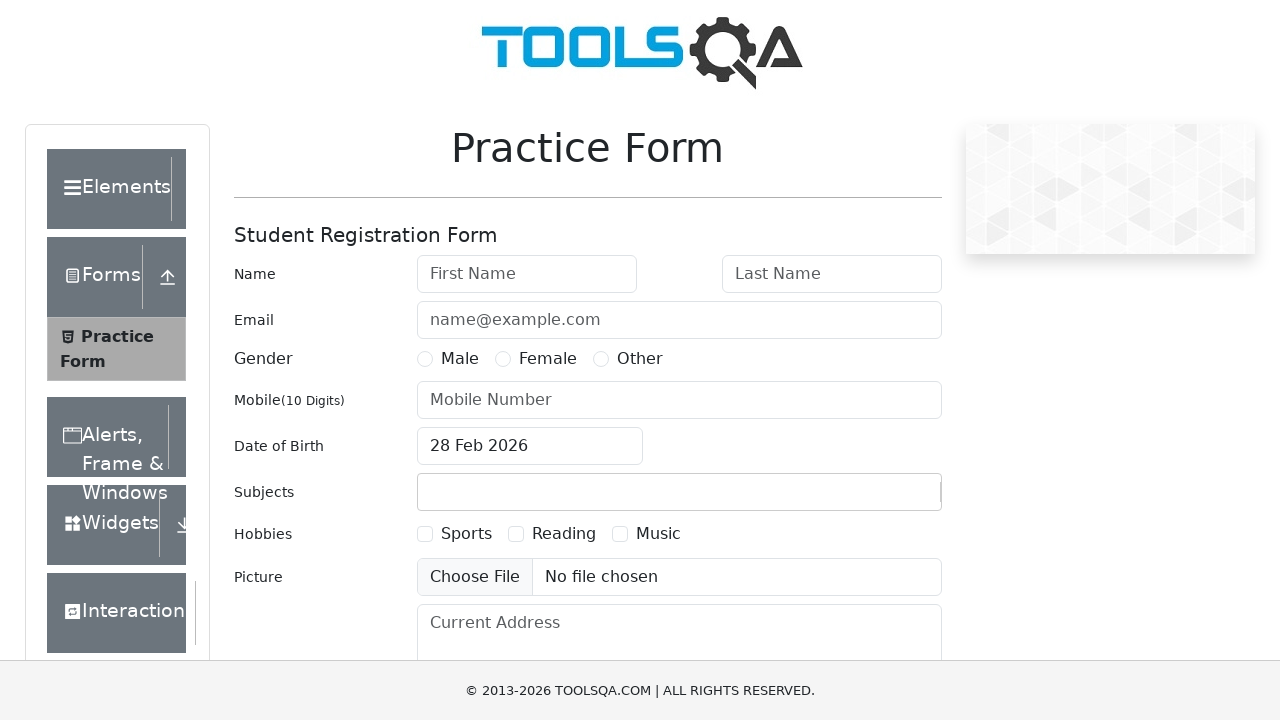

Automation practice form loaded and is visible
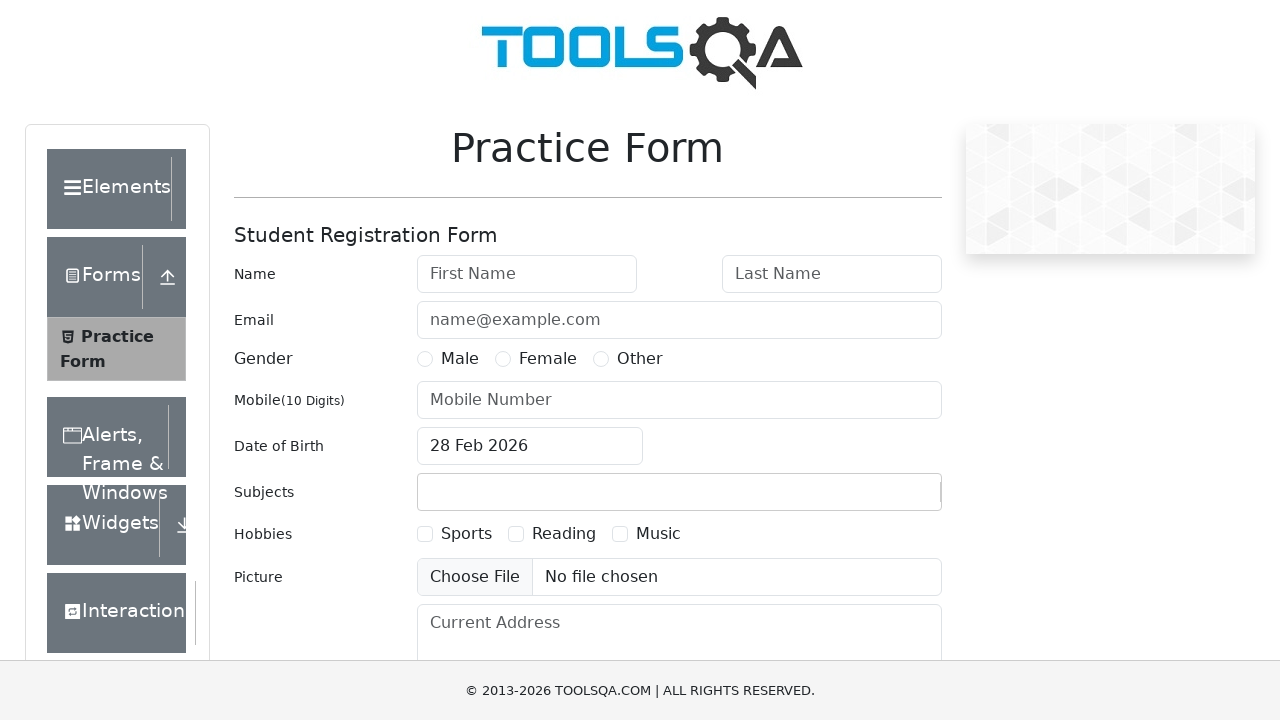

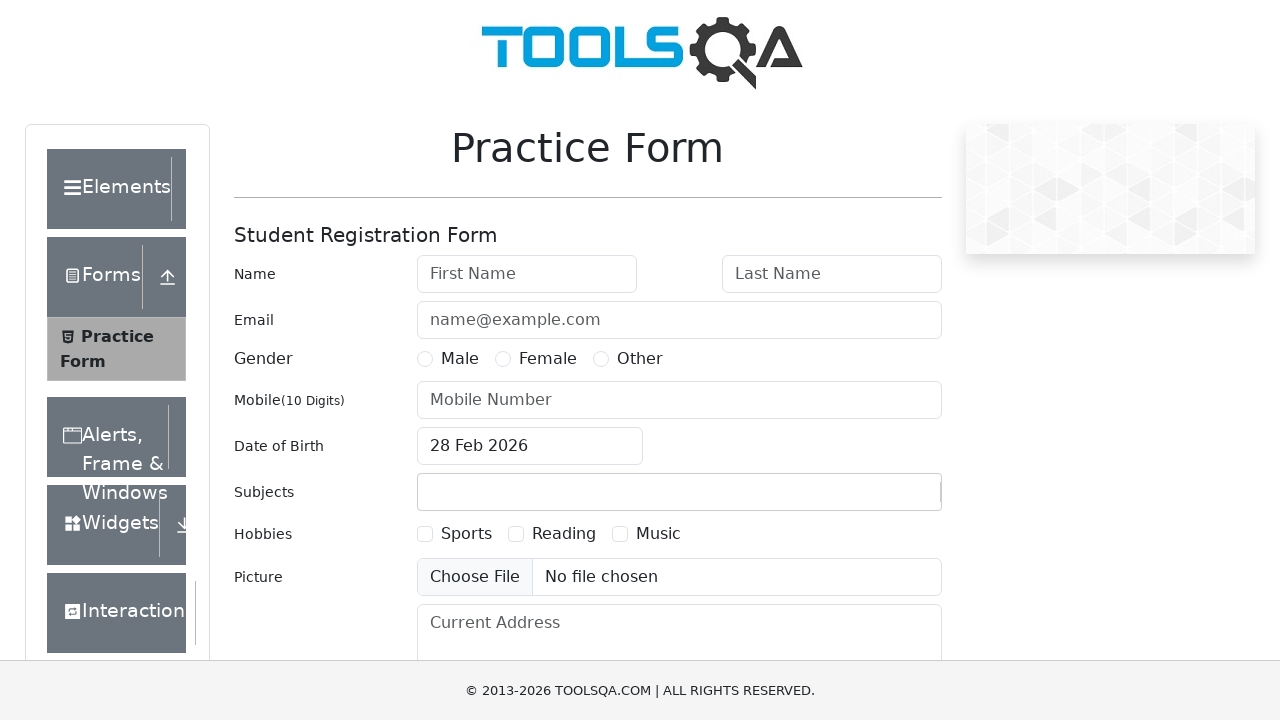